Tests opening a new window by clicking a target="_blank" link, verifying title changes, then closing and returning to original window

Starting URL: https://html.com/attributes/a-target/

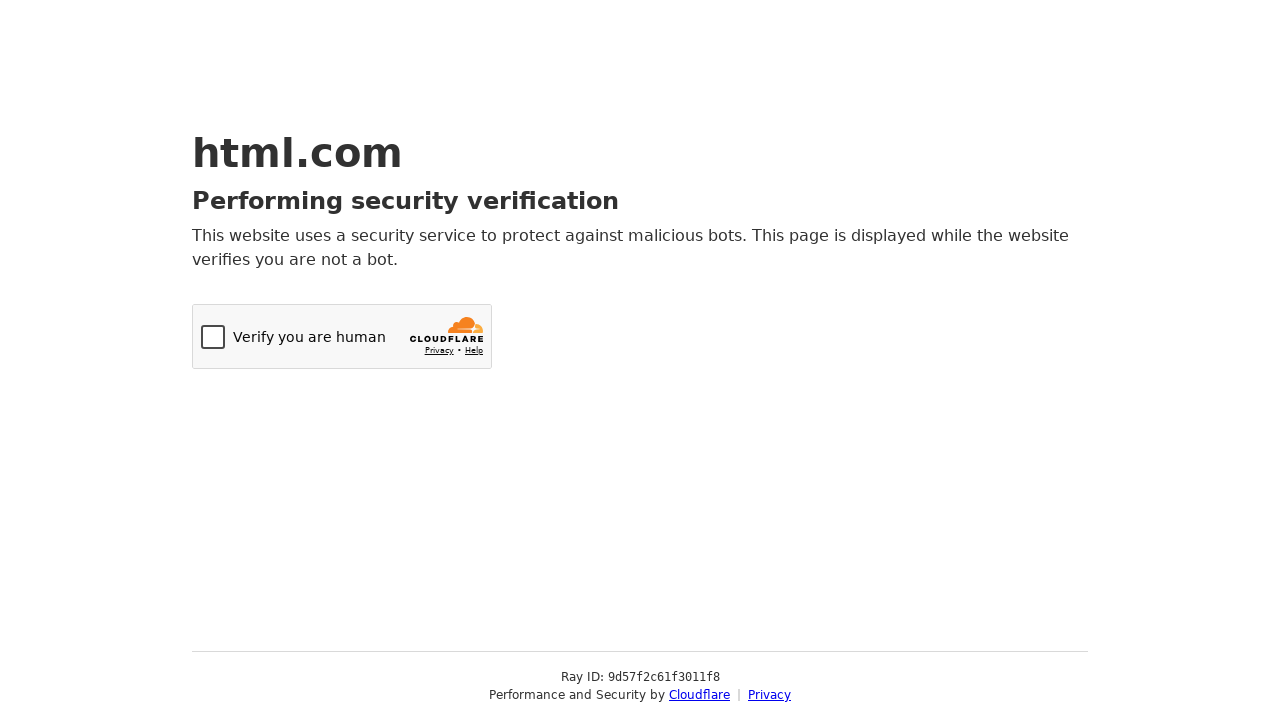

Waited for target='_blank' link to be available
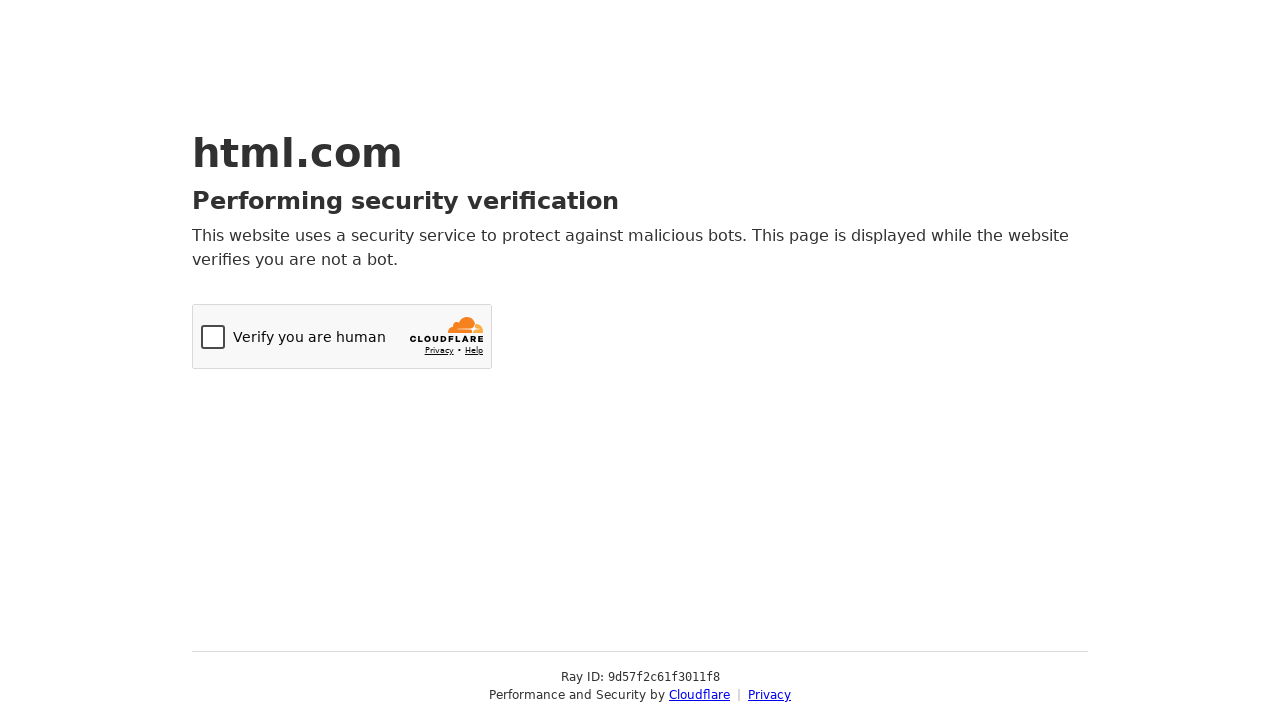

Captured original page title: 'Just a moment...'
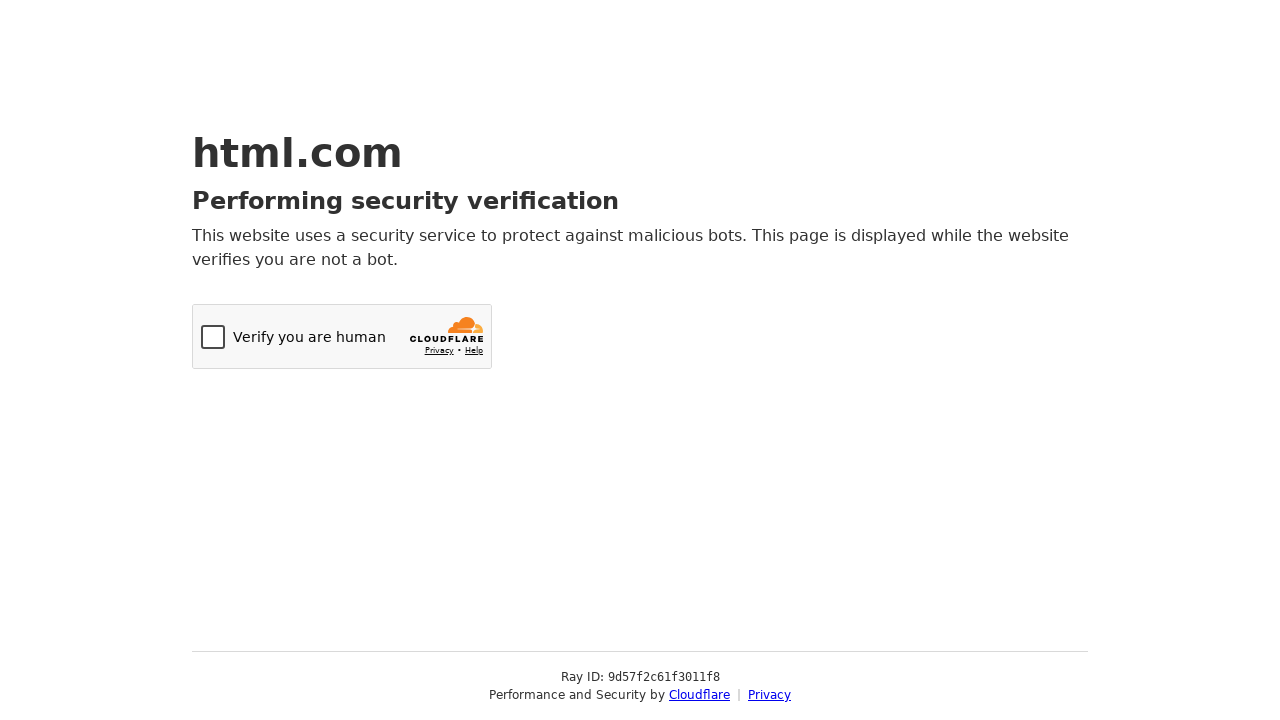

Clicked target='_blank' link to open new window at (700, 695) on a[target="_blank"]
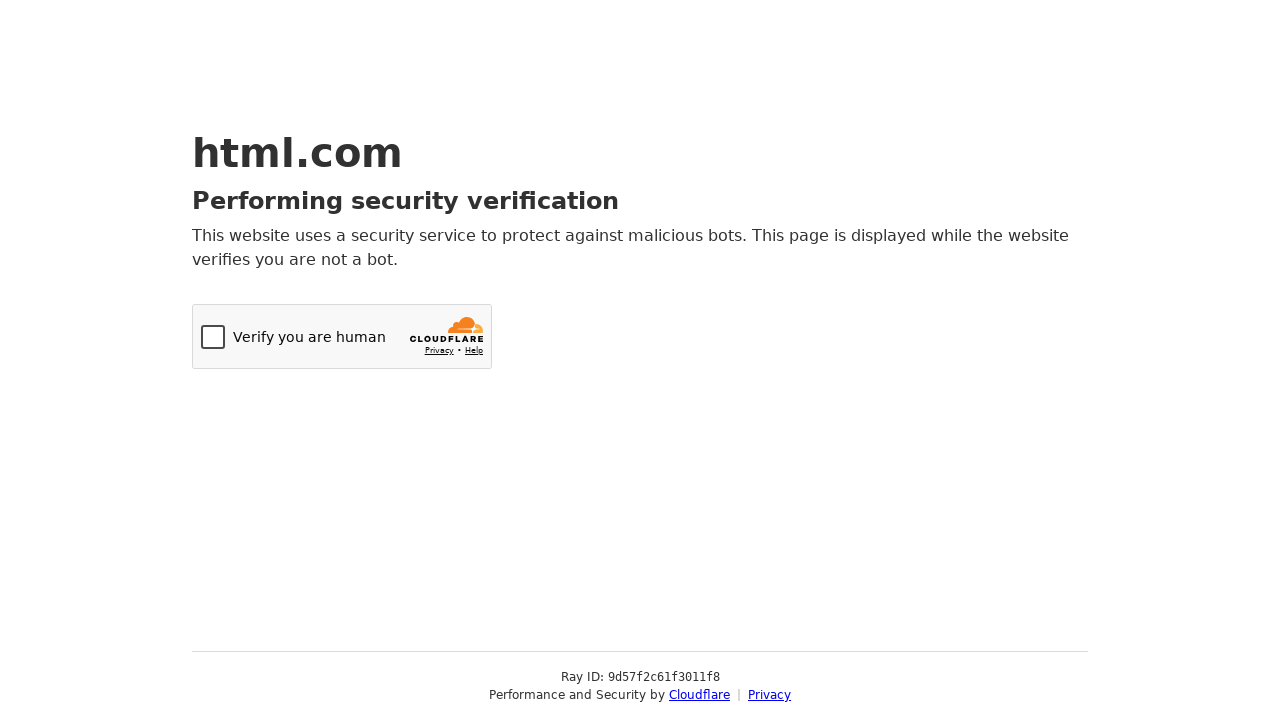

New window opened and captured
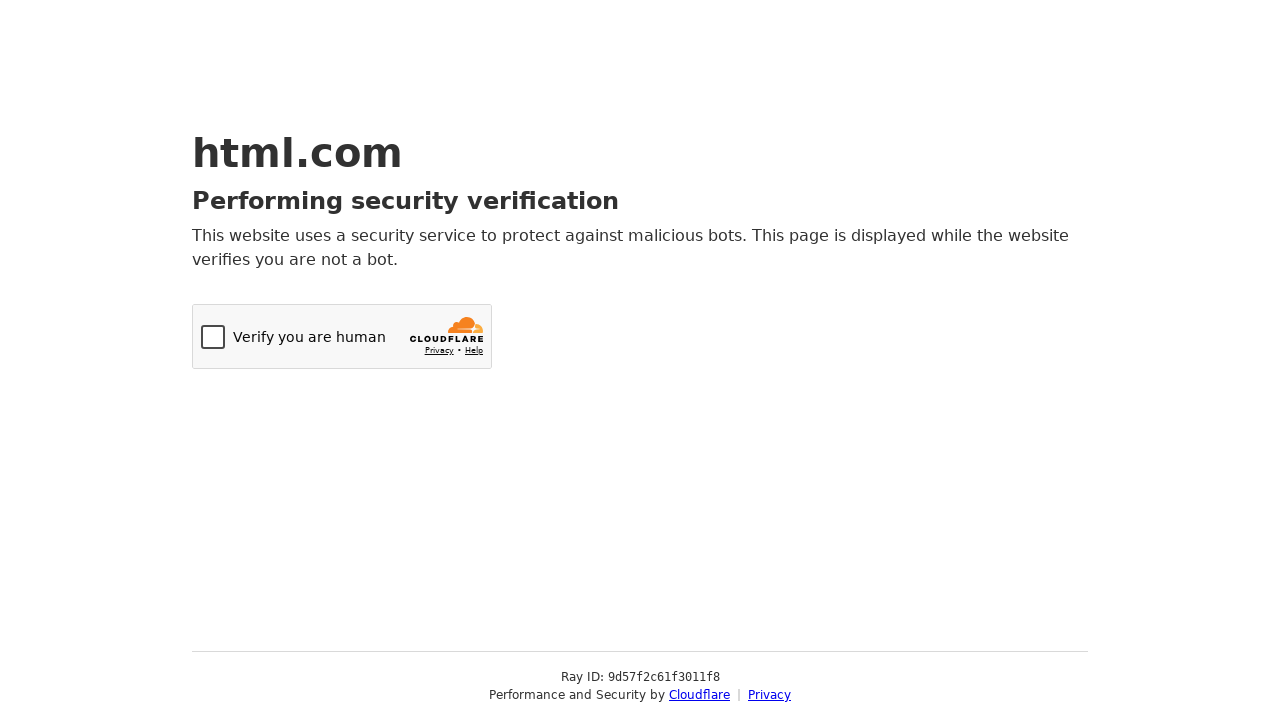

New page finished loading
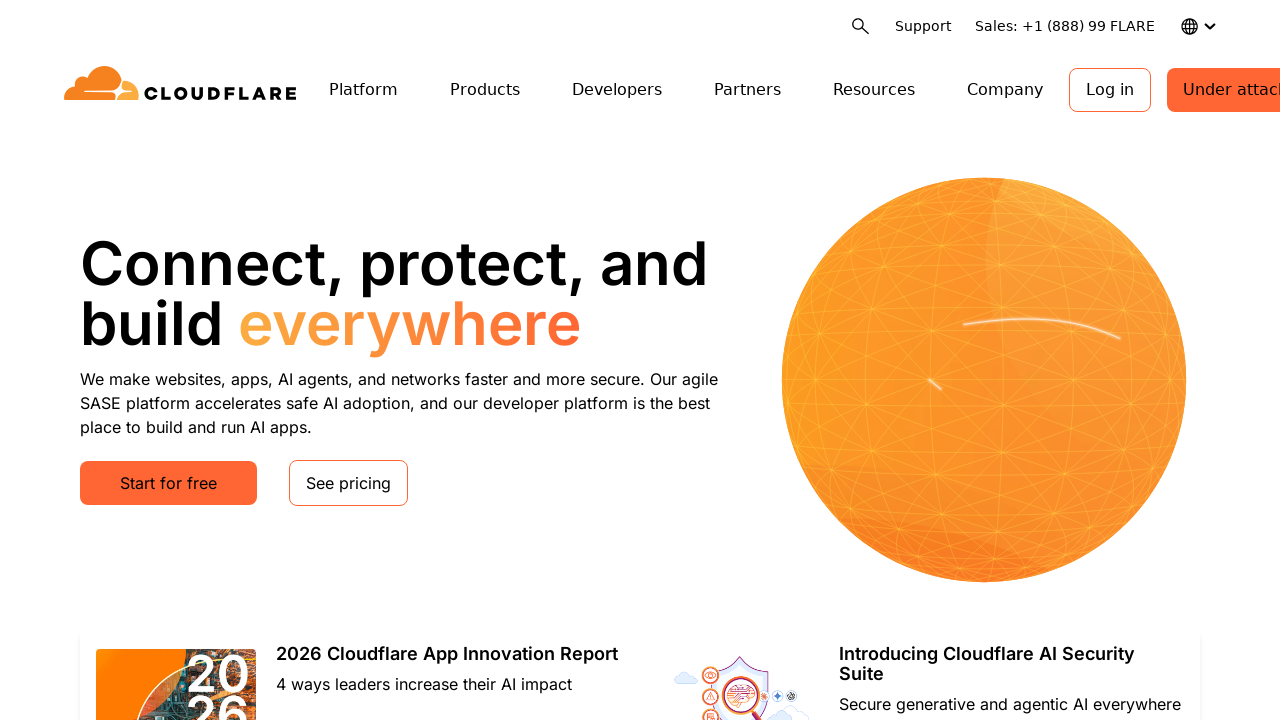

Captured new page title: 'Connect, protect, and build everywhere | Cloudflare'
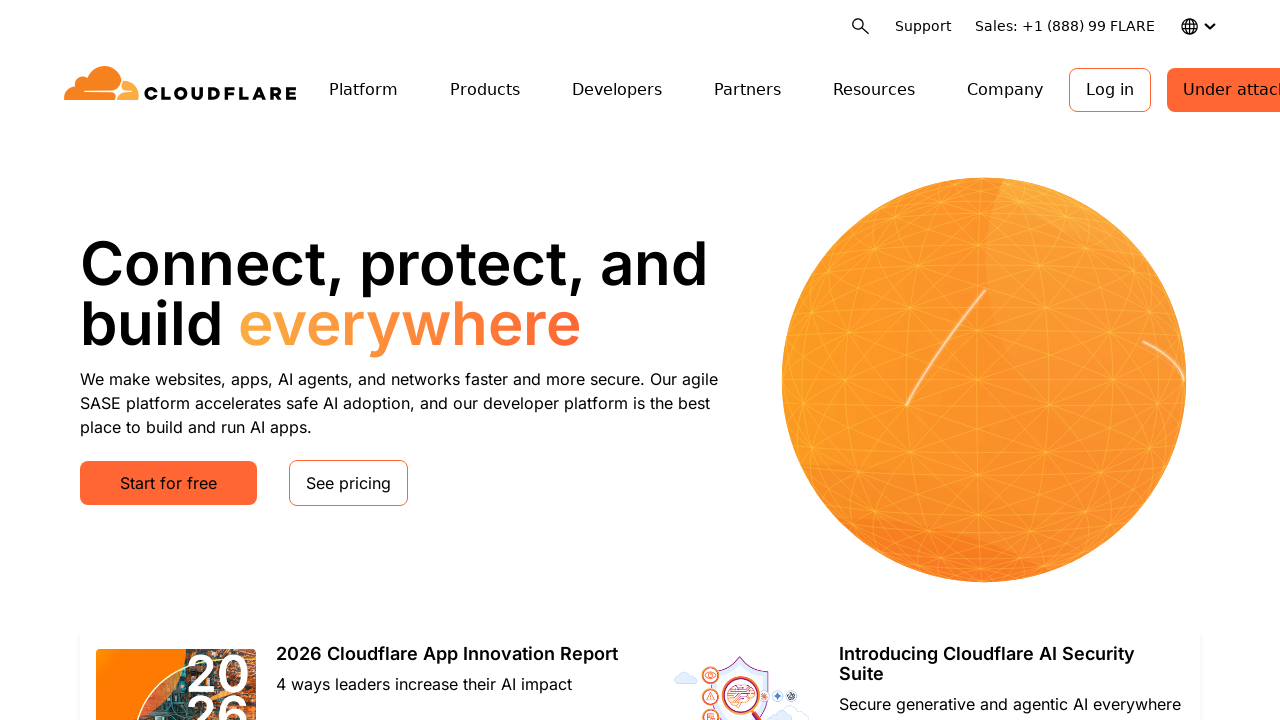

Verified new page has different title than original page
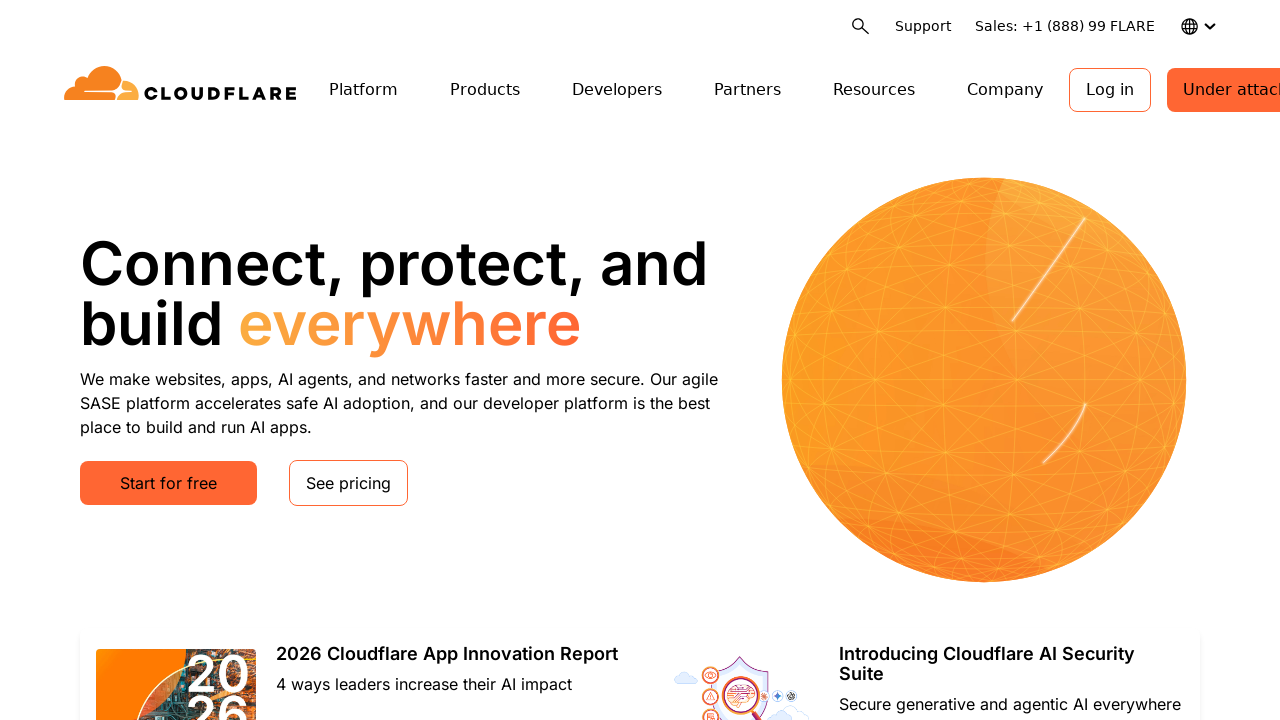

Closed new window
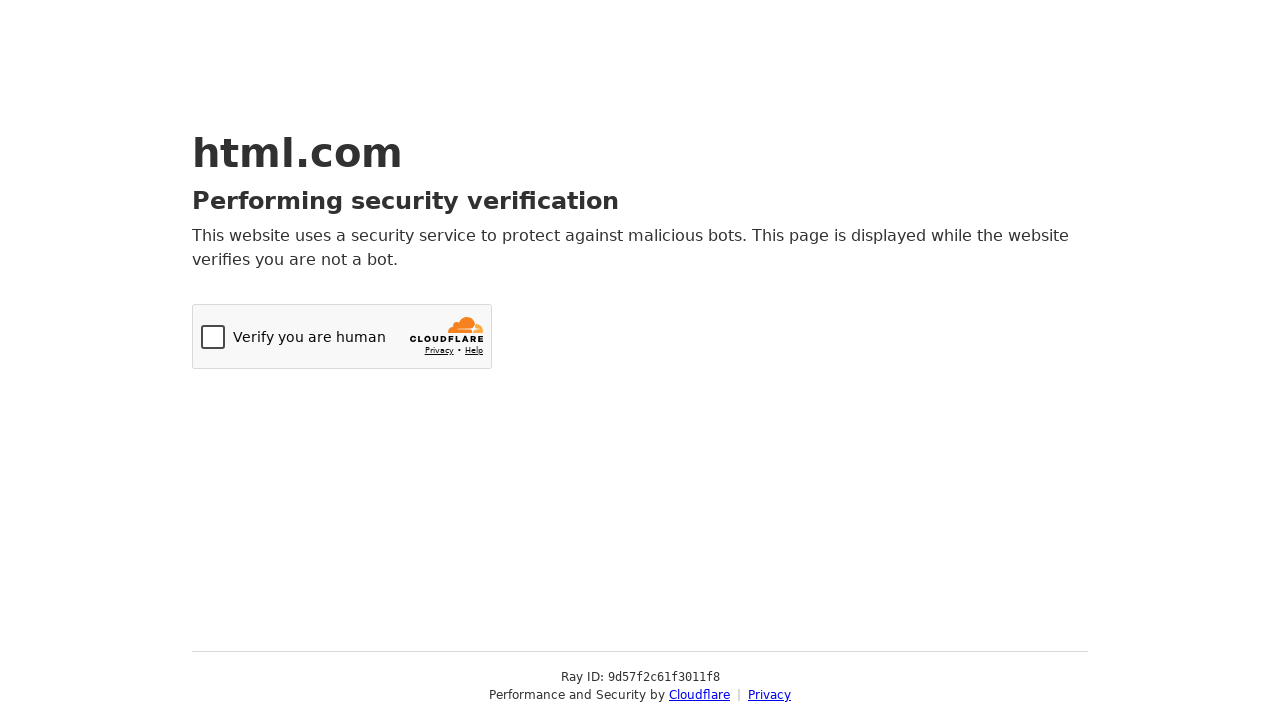

Verified original page title restored: 'Just a moment...'
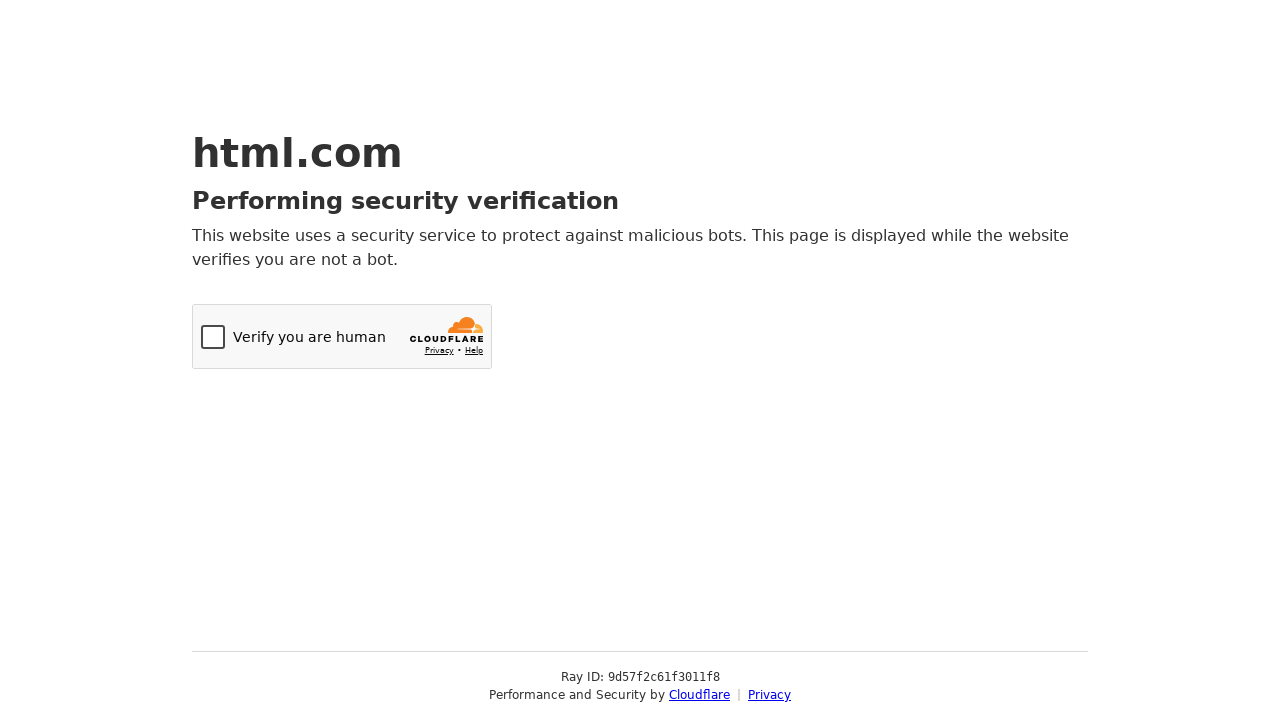

Confirmed original page title matches title before new window was opened
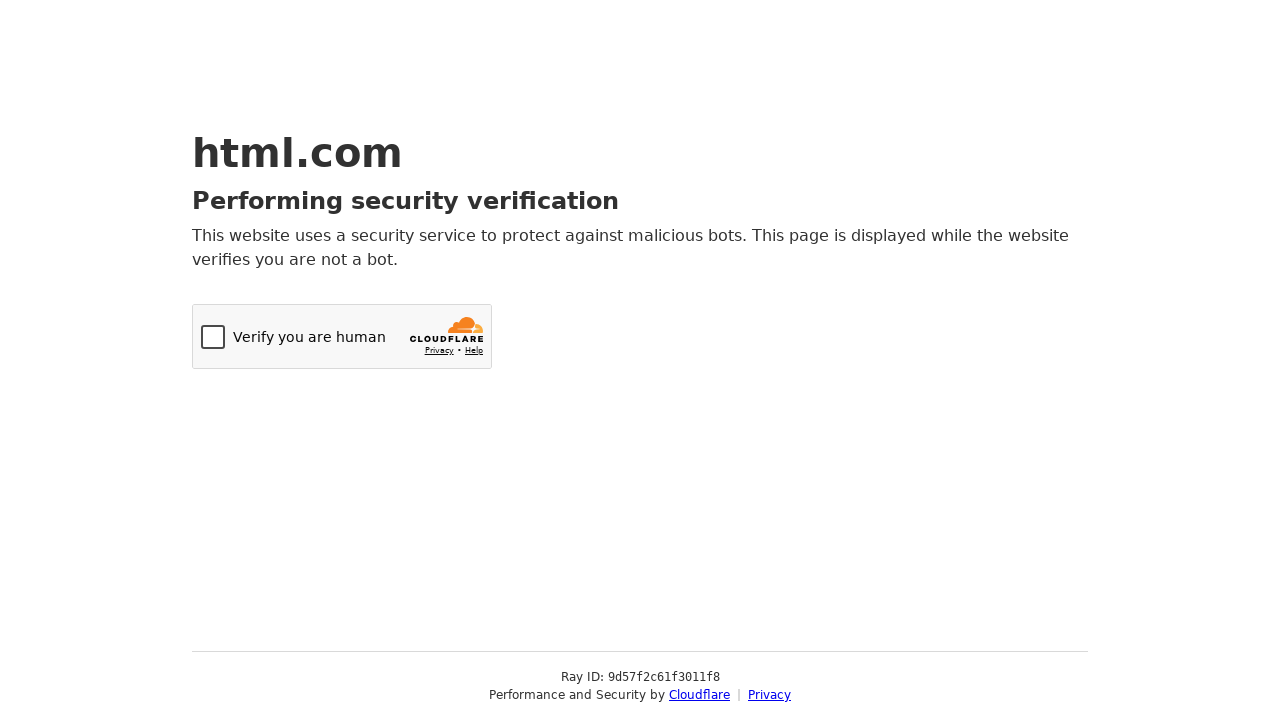

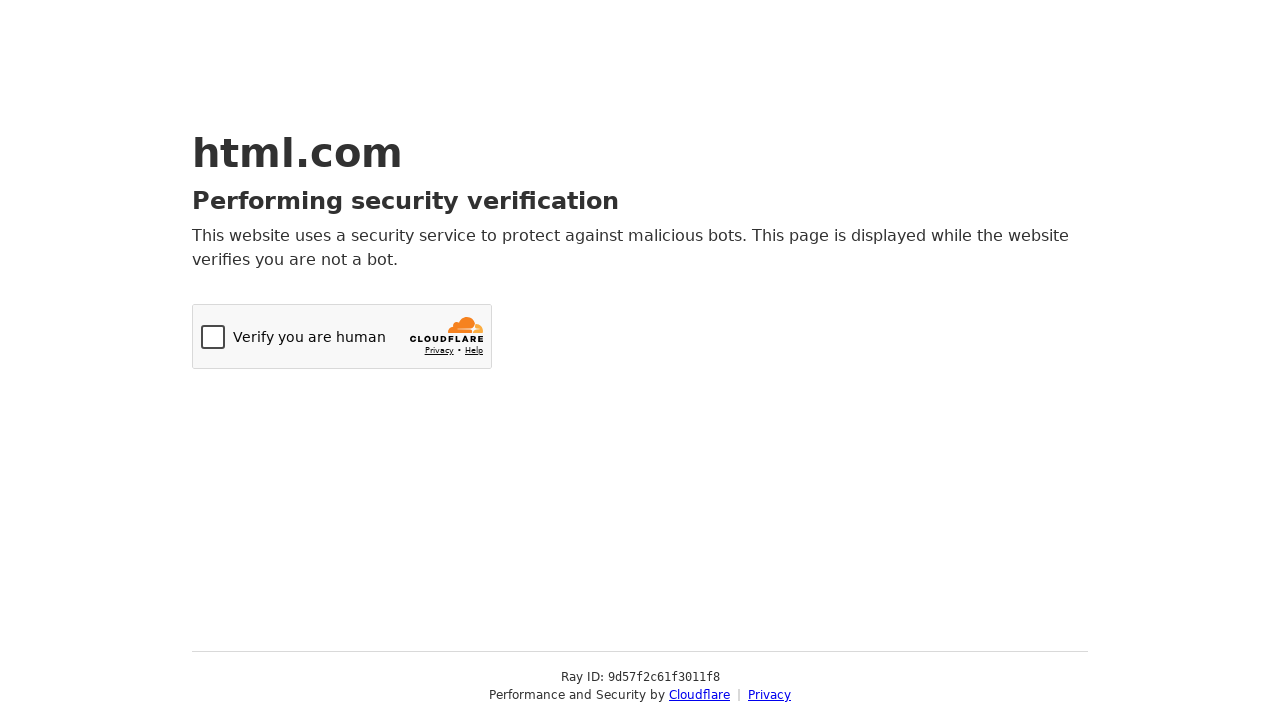